Opens a demo registration page and maximizes the browser window to verify the page loads successfully.

Starting URL: http://demo.automationtesting.in/Register.html

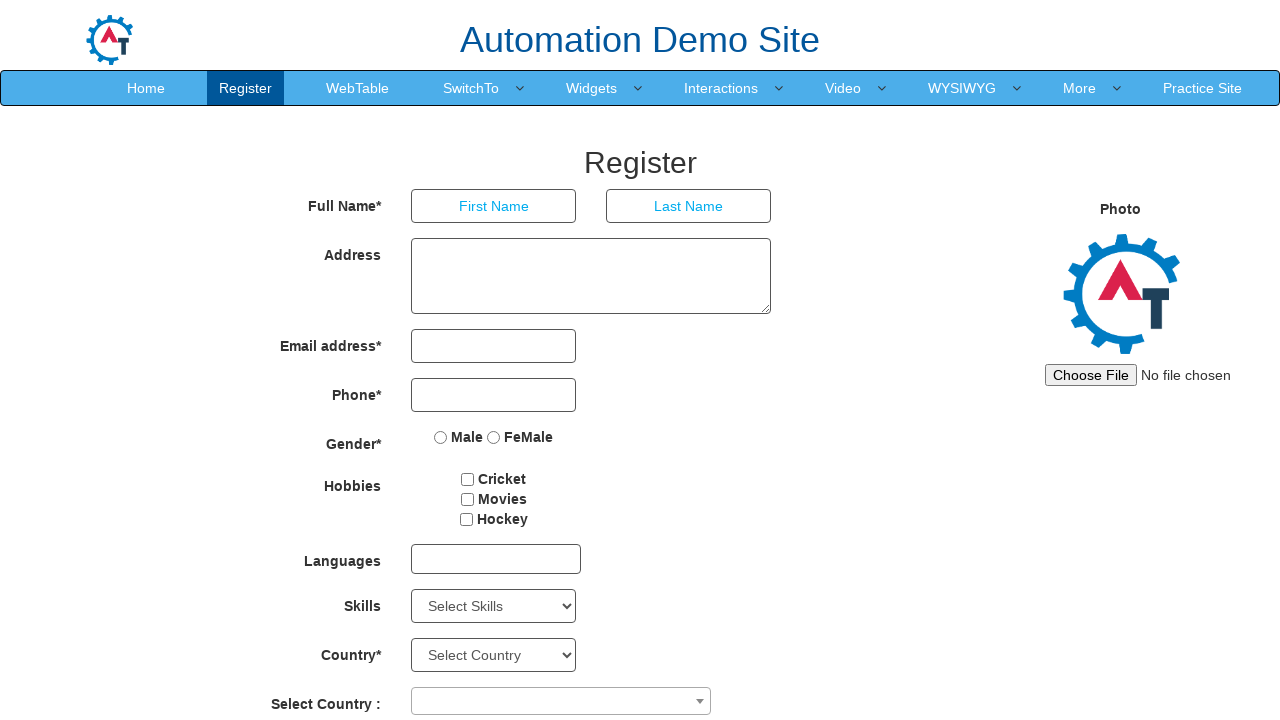

Set viewport size to 1920x1080 to maximize browser window
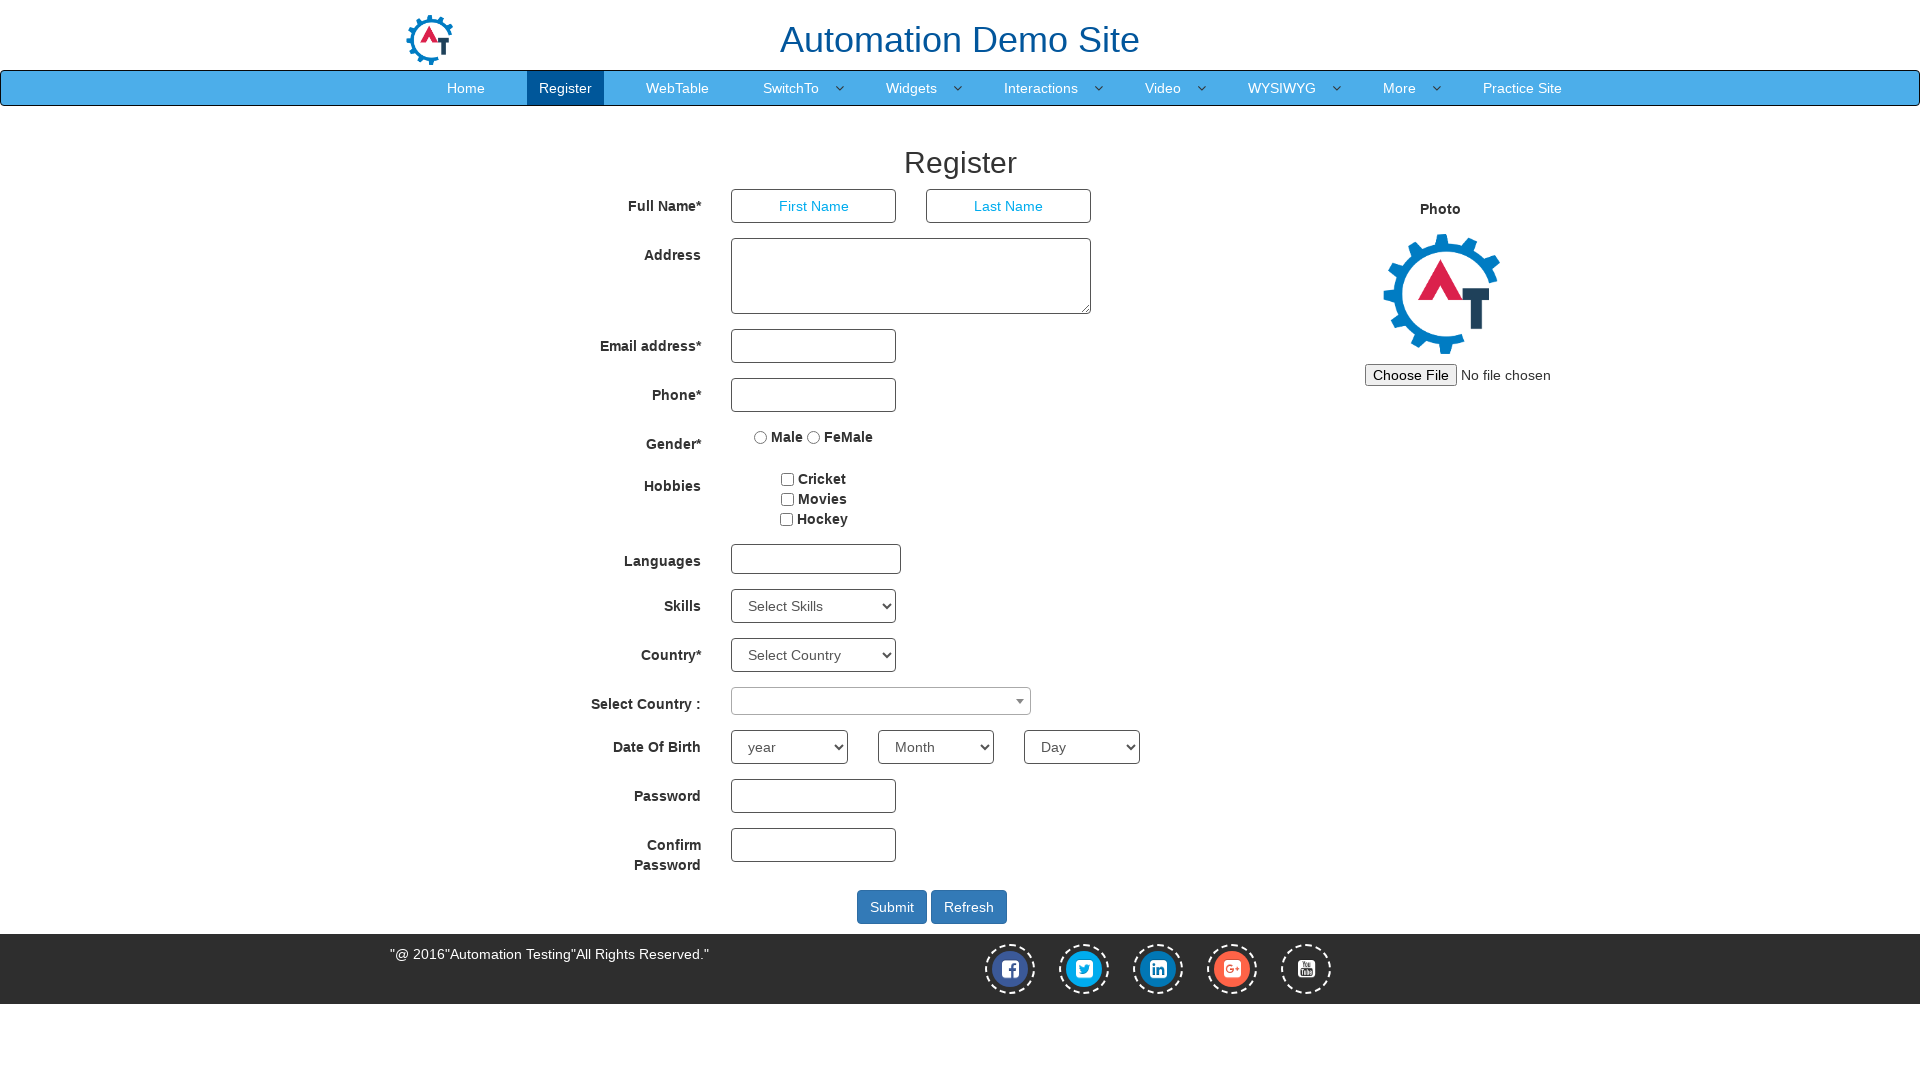

Registration page loaded successfully (domcontentloaded state reached)
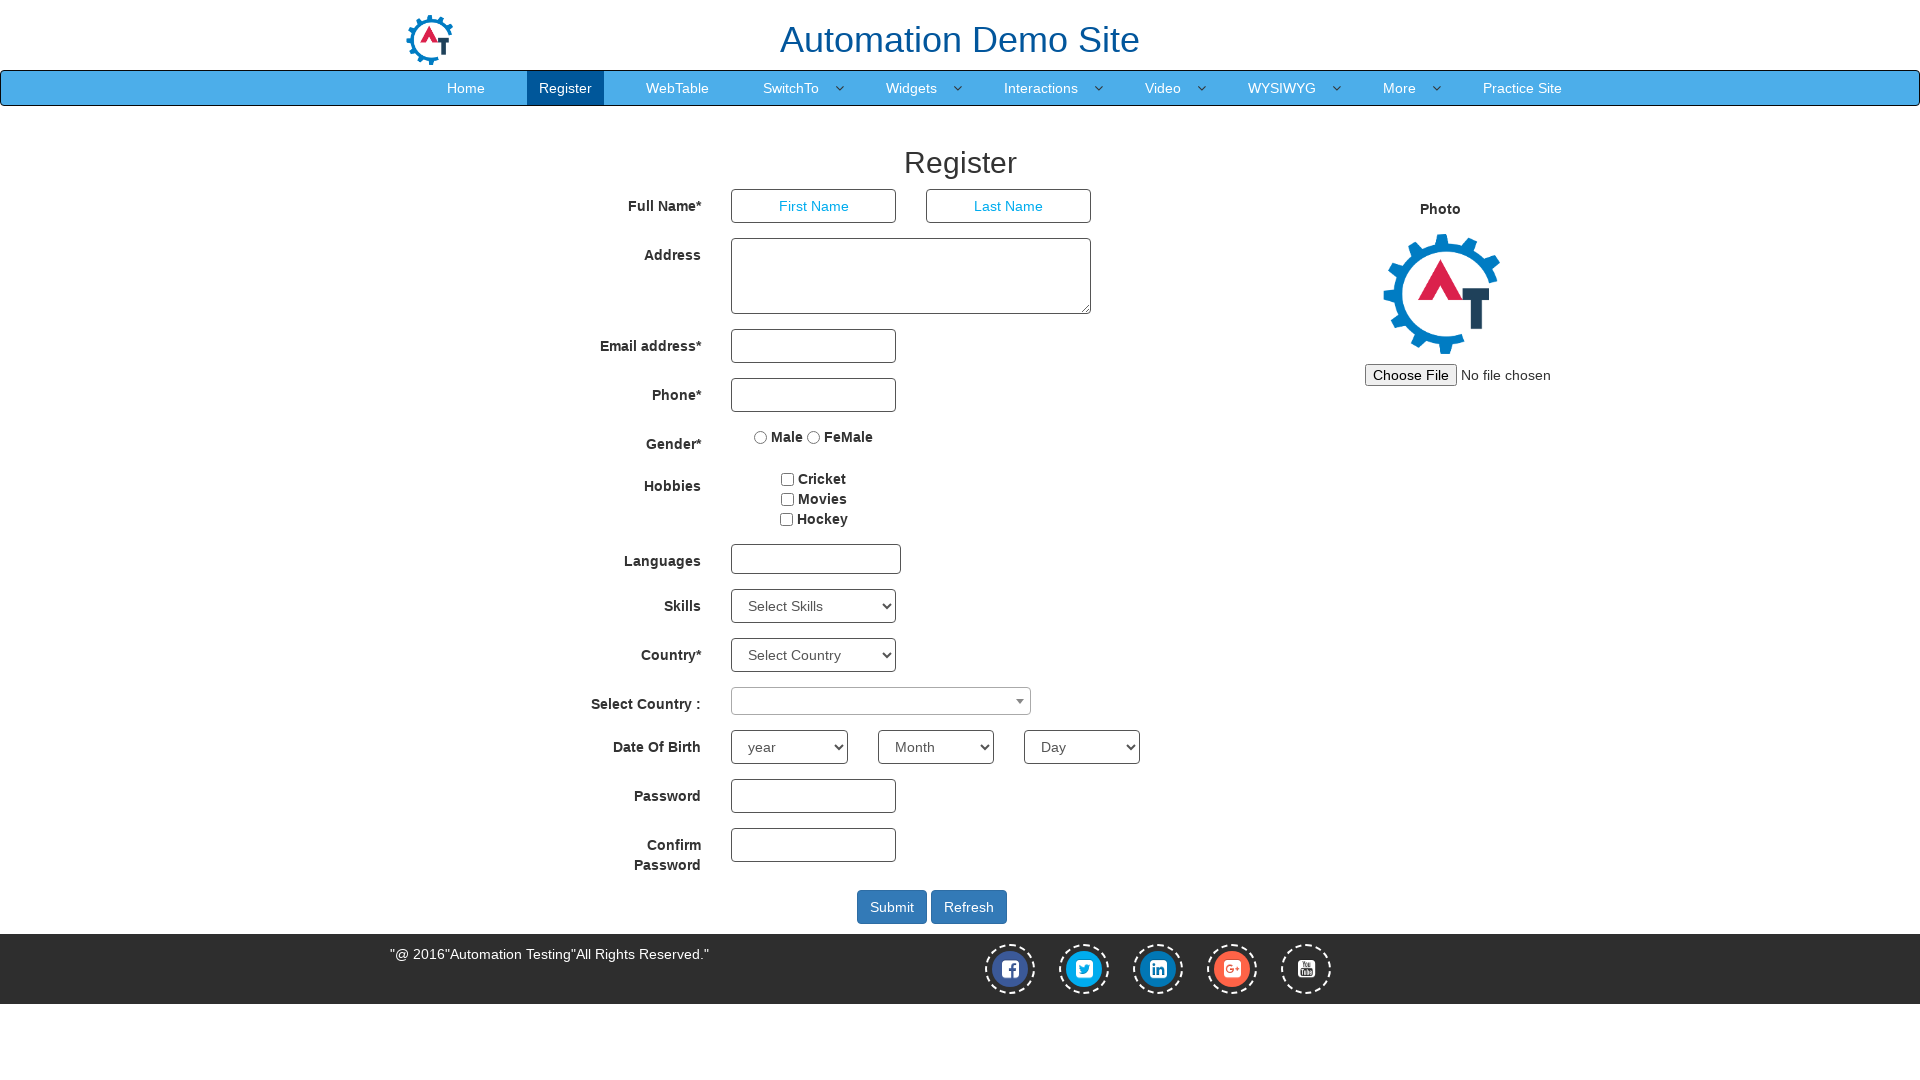

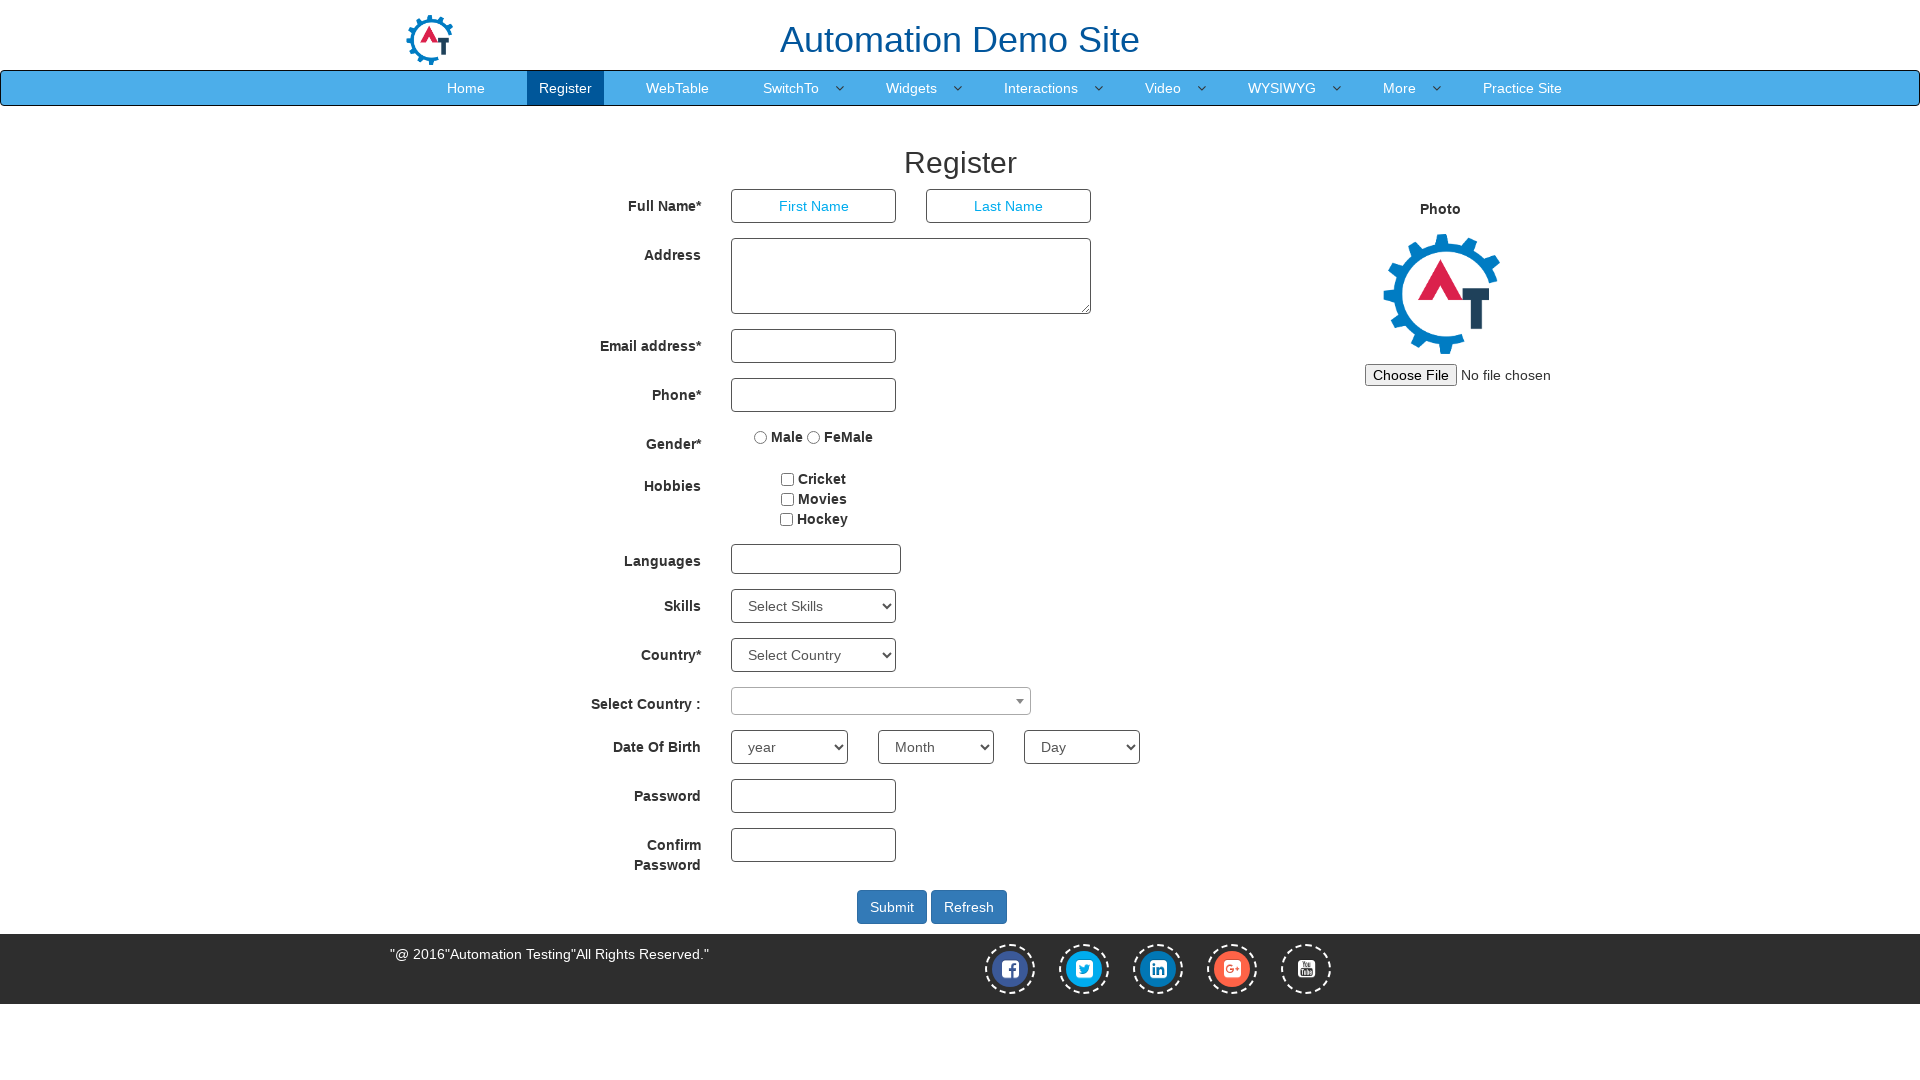